Navigates to a select menu demo page to test dropdown interactions

Starting URL: https://demoqa.com/select-menu

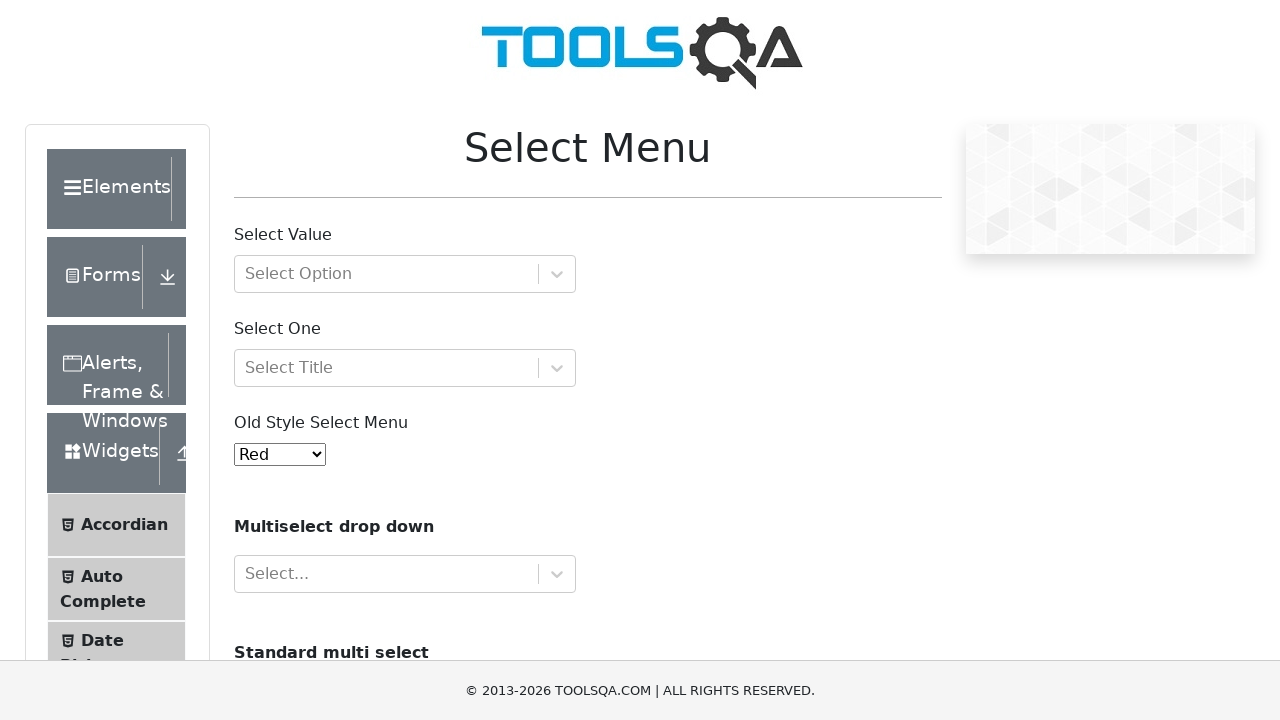

Waited for select menu element to load on the page
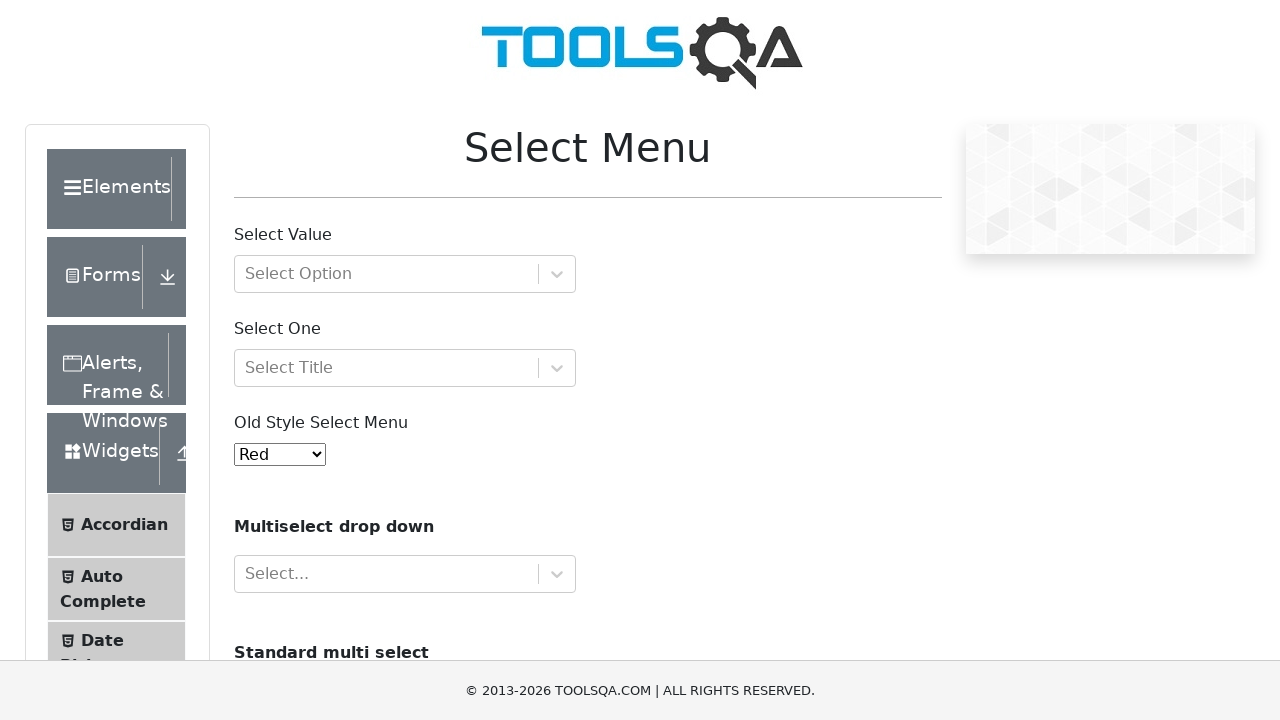

Selected option with value '4' from the dropdown menu on #oldSelectMenu
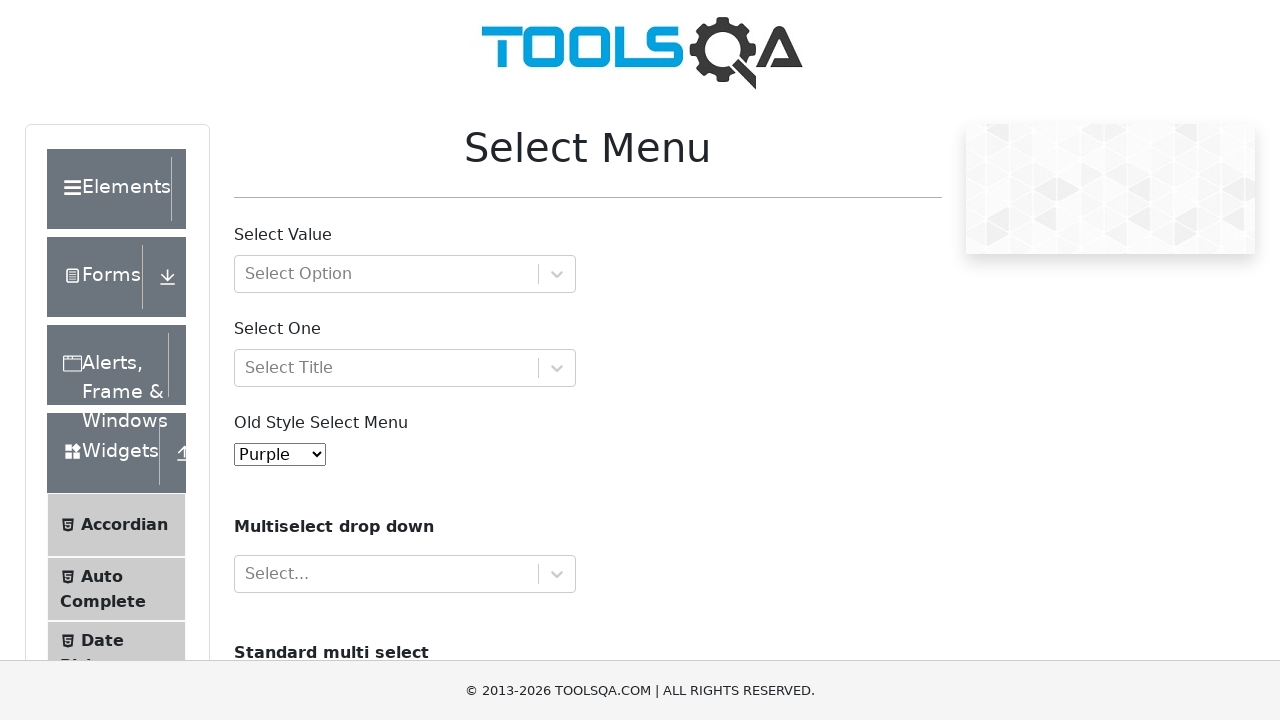

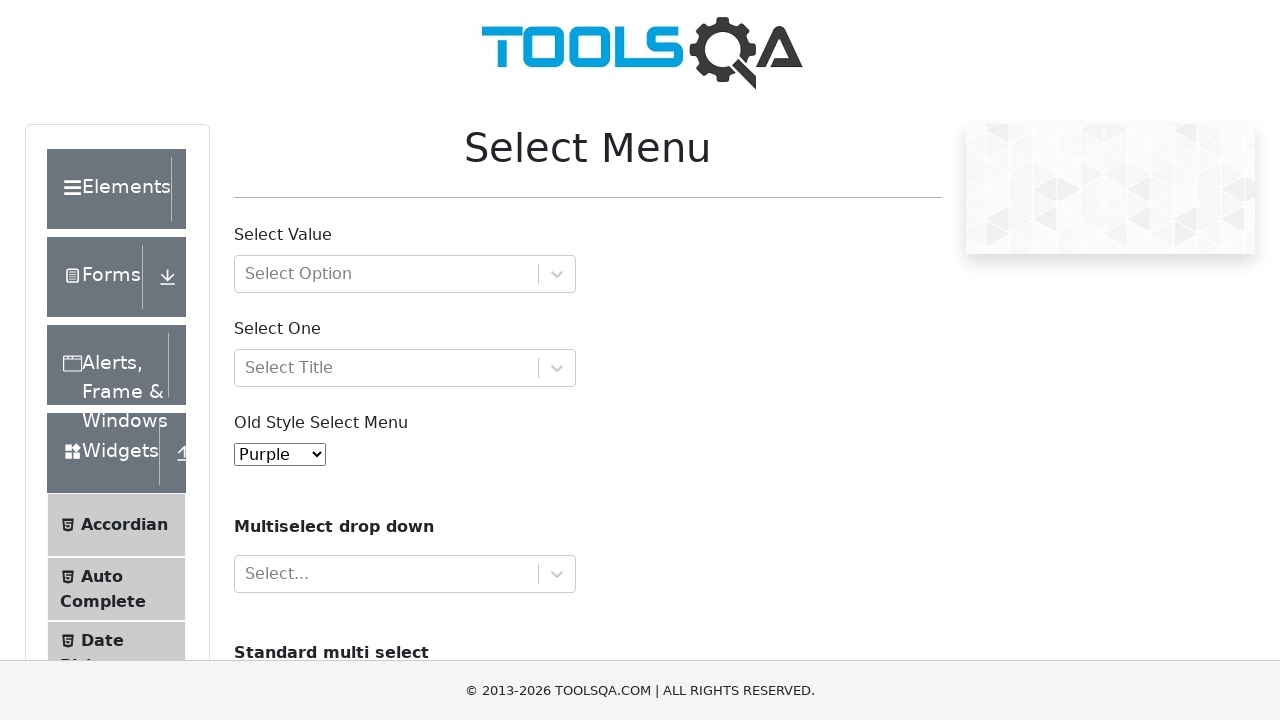